Tests the homepage form by entering an email address, clearing it, re-entering a different email, and clicking the submit button

Starting URL: https://demo.automationtesting.in/

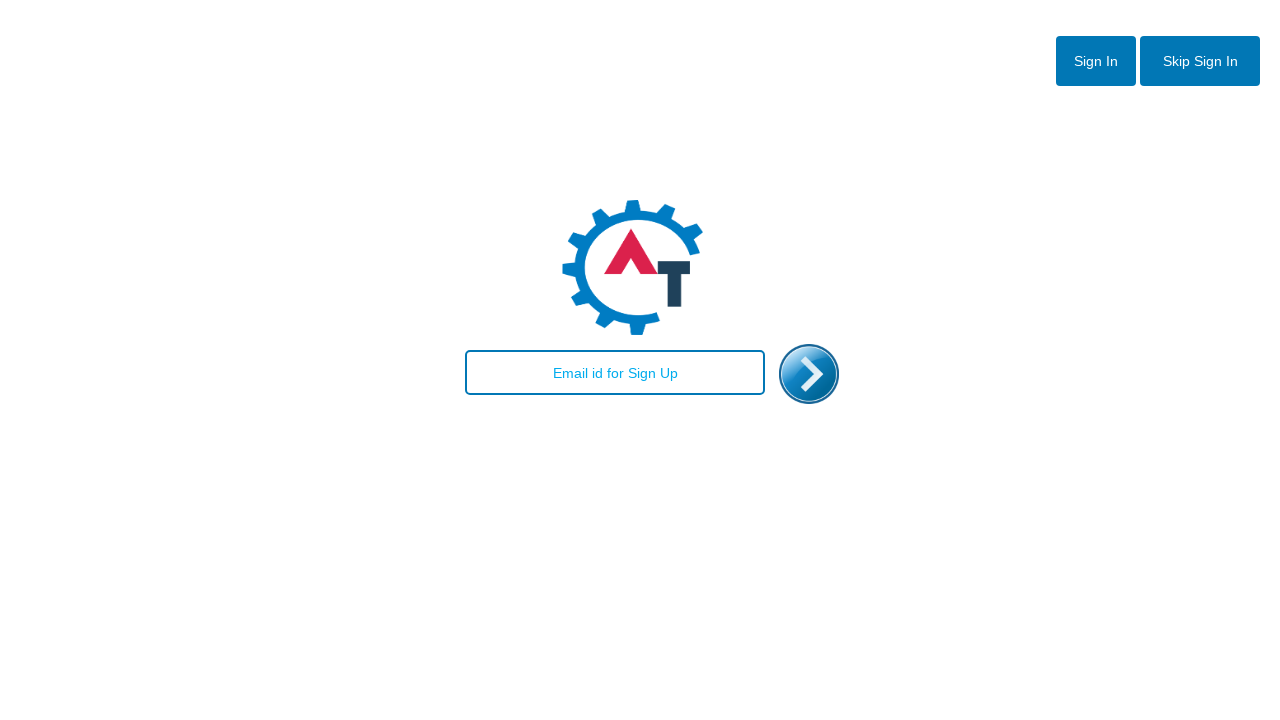

Filled email field with 'marcio@teste.com' on #email
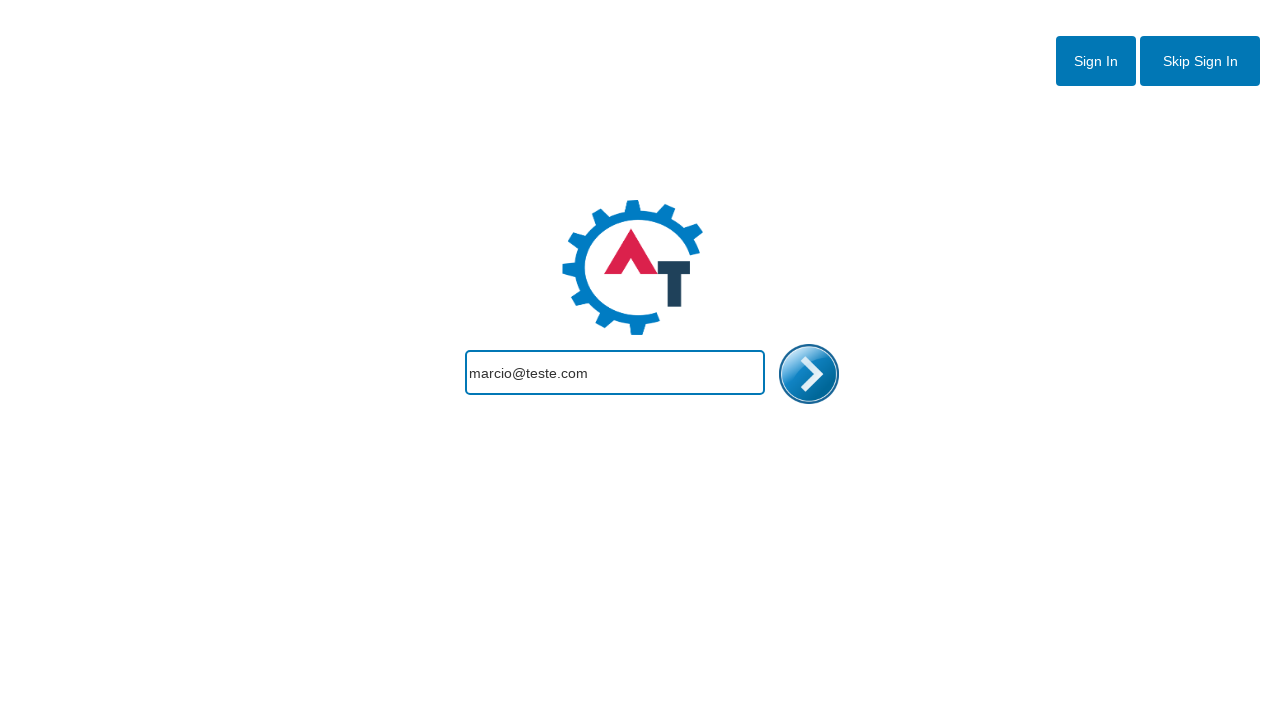

Cleared email field on #email
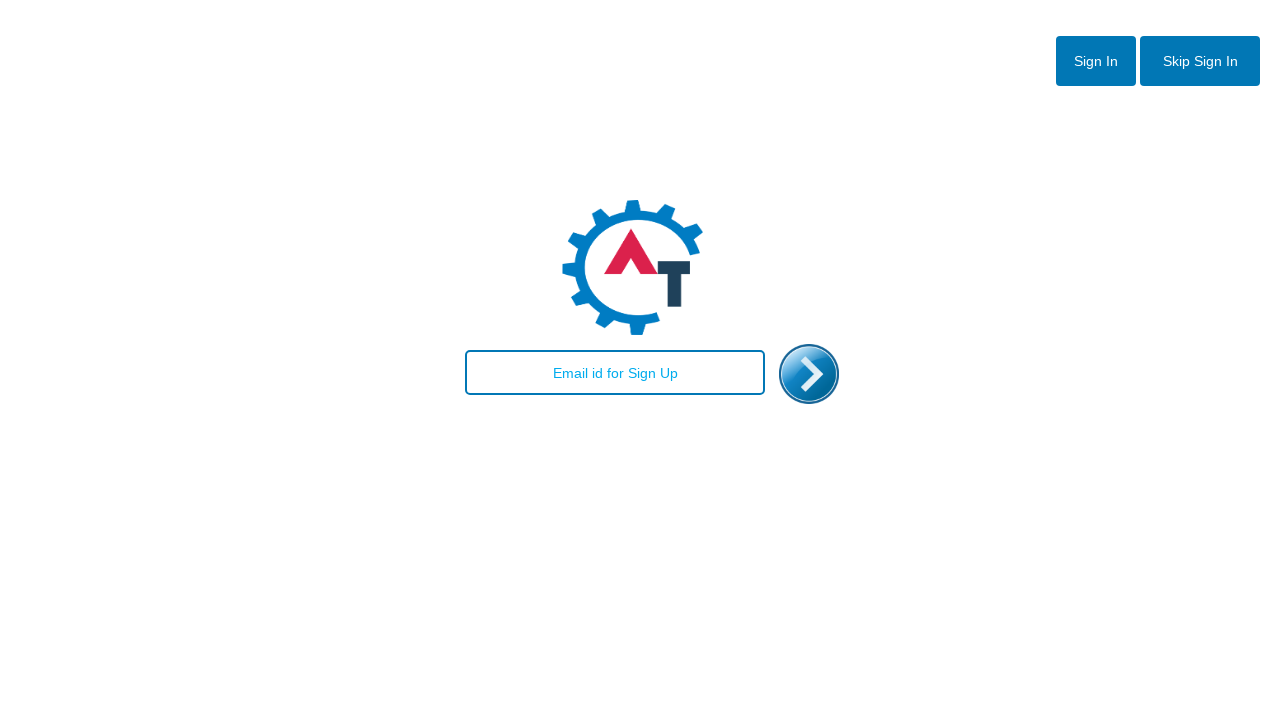

Filled email field with 'marcio@marcio.com' on #email
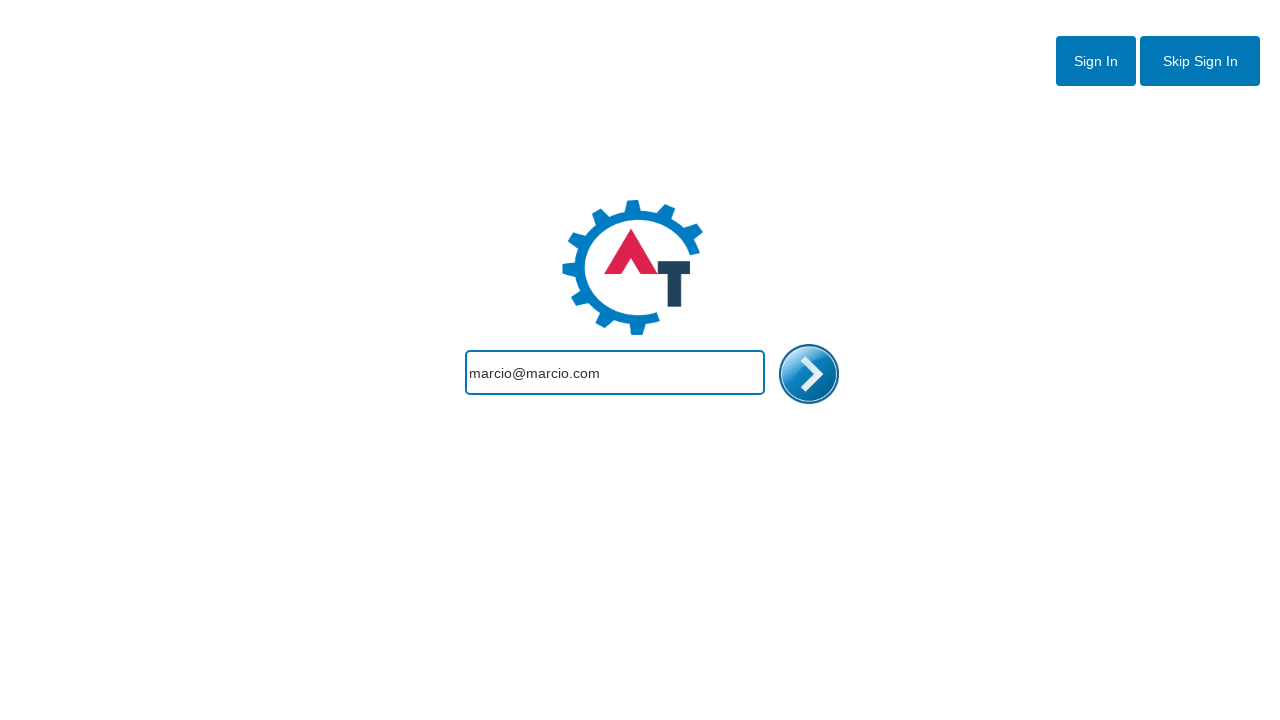

Clicked submit button at (809, 374) on #enterimg
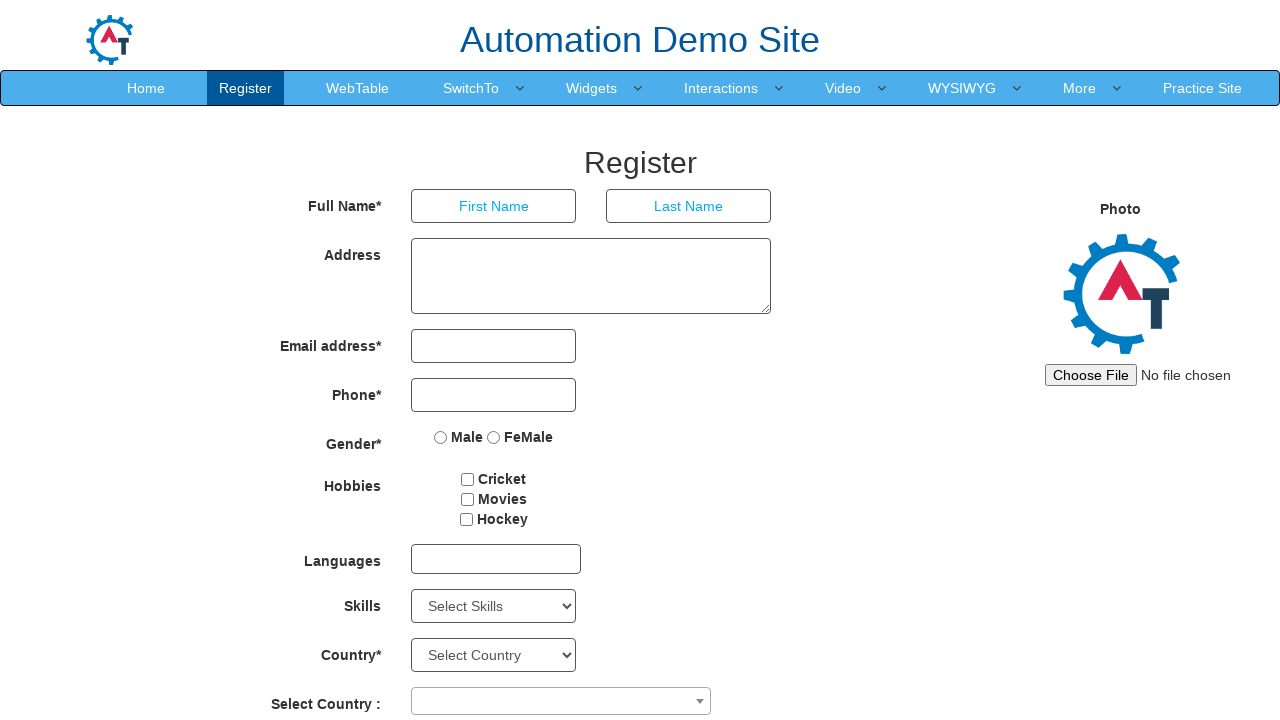

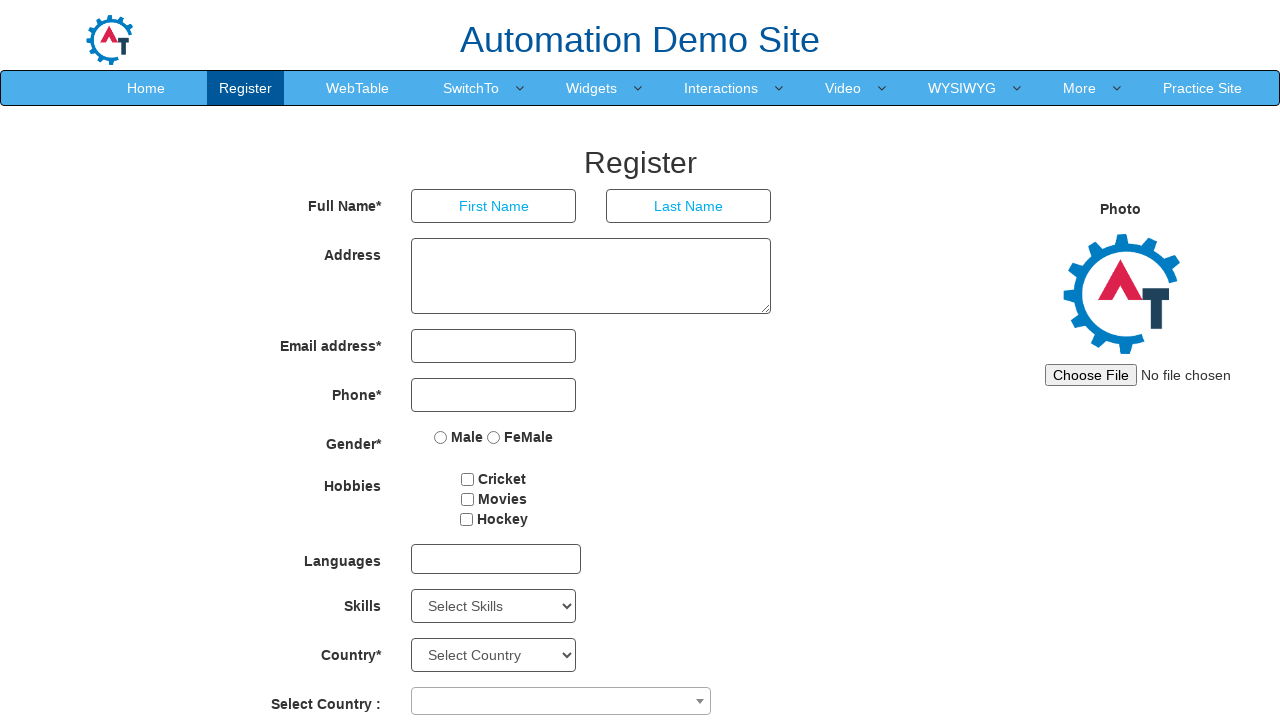